Tests removing an item from the todo list by clicking the delete button

Starting URL: https://demo.playwright.dev/todomvc

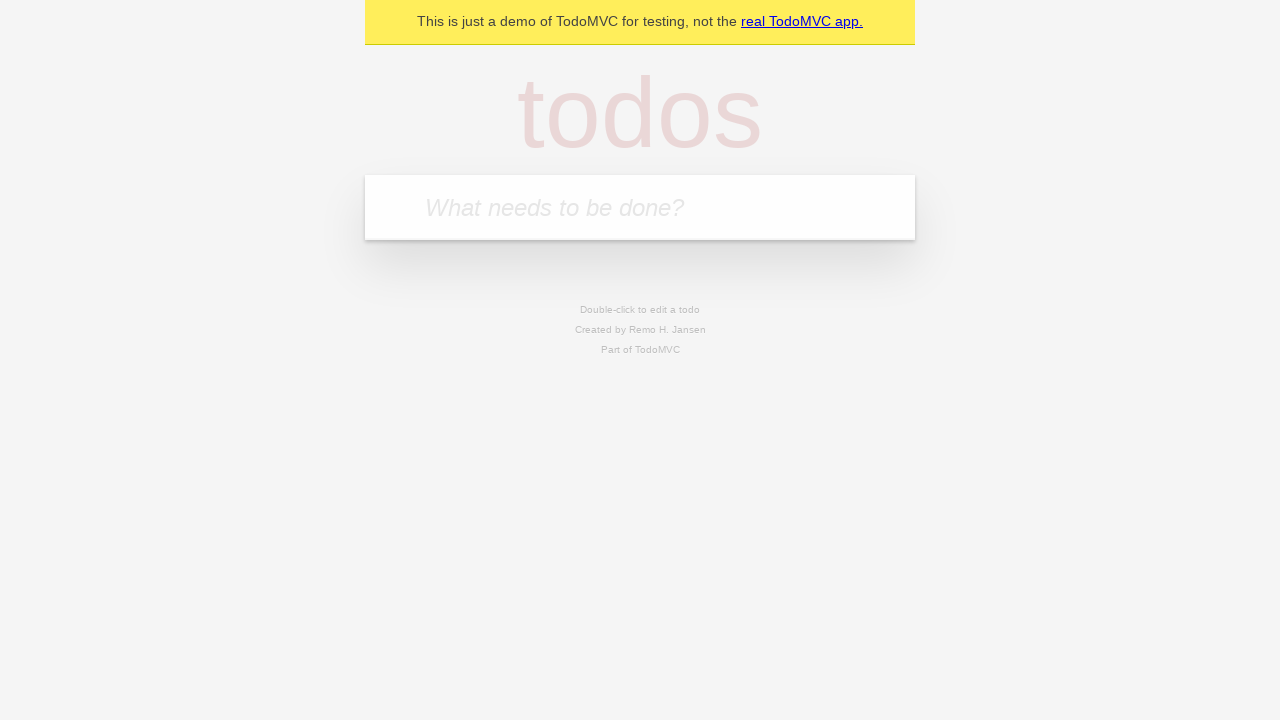

Filled new todo input with 'hello' on input.new-todo
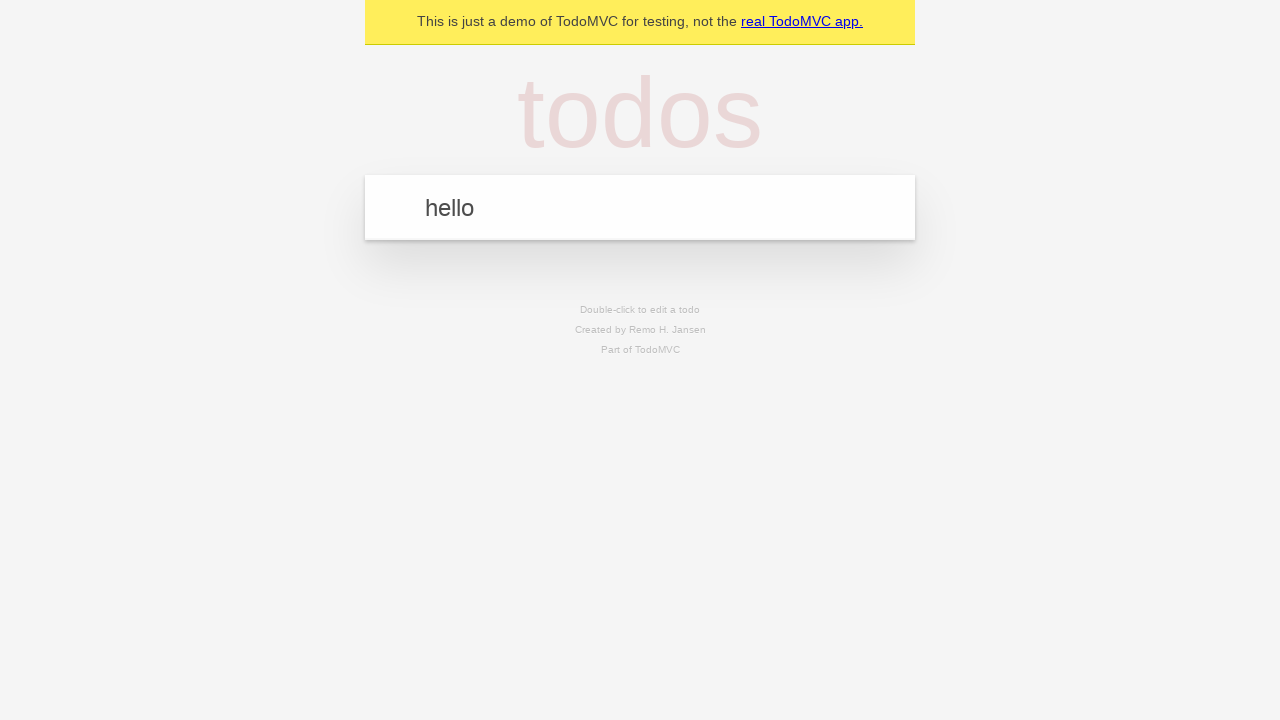

Pressed Enter to add todo item to list on input.new-todo
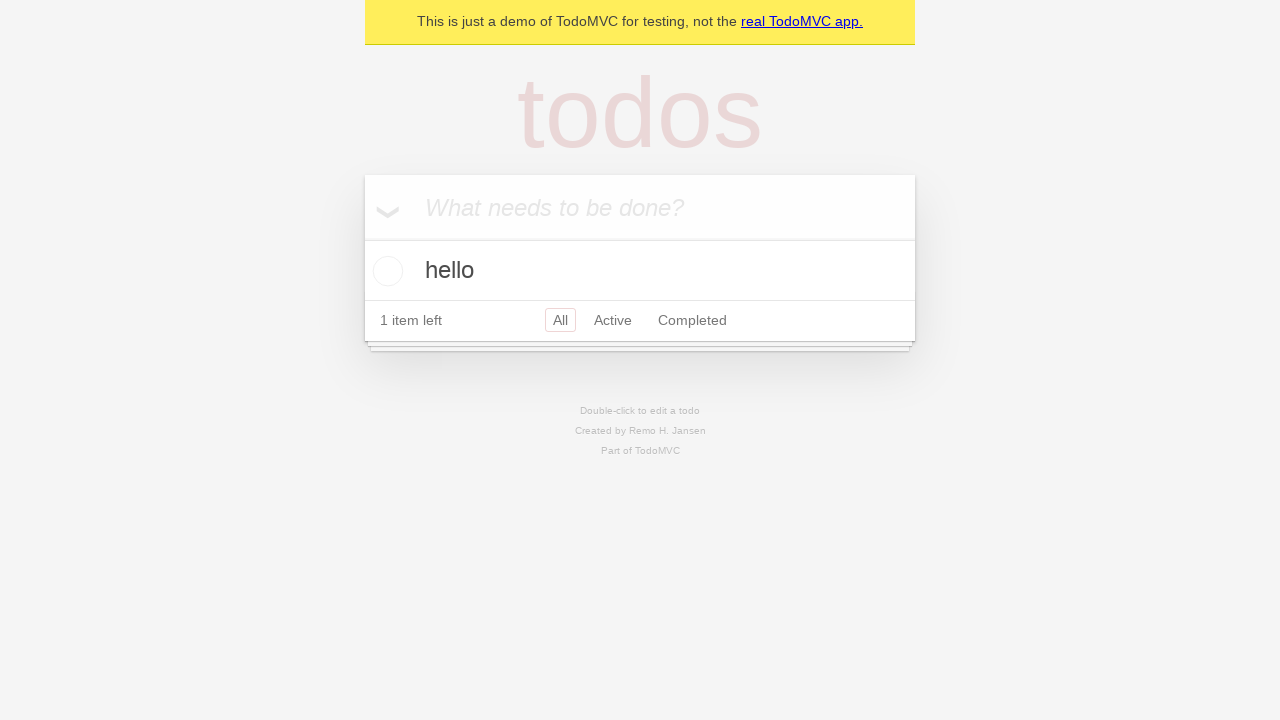

Hovered over todo item to reveal delete button at (640, 271) on li[data-testid='todo-item']
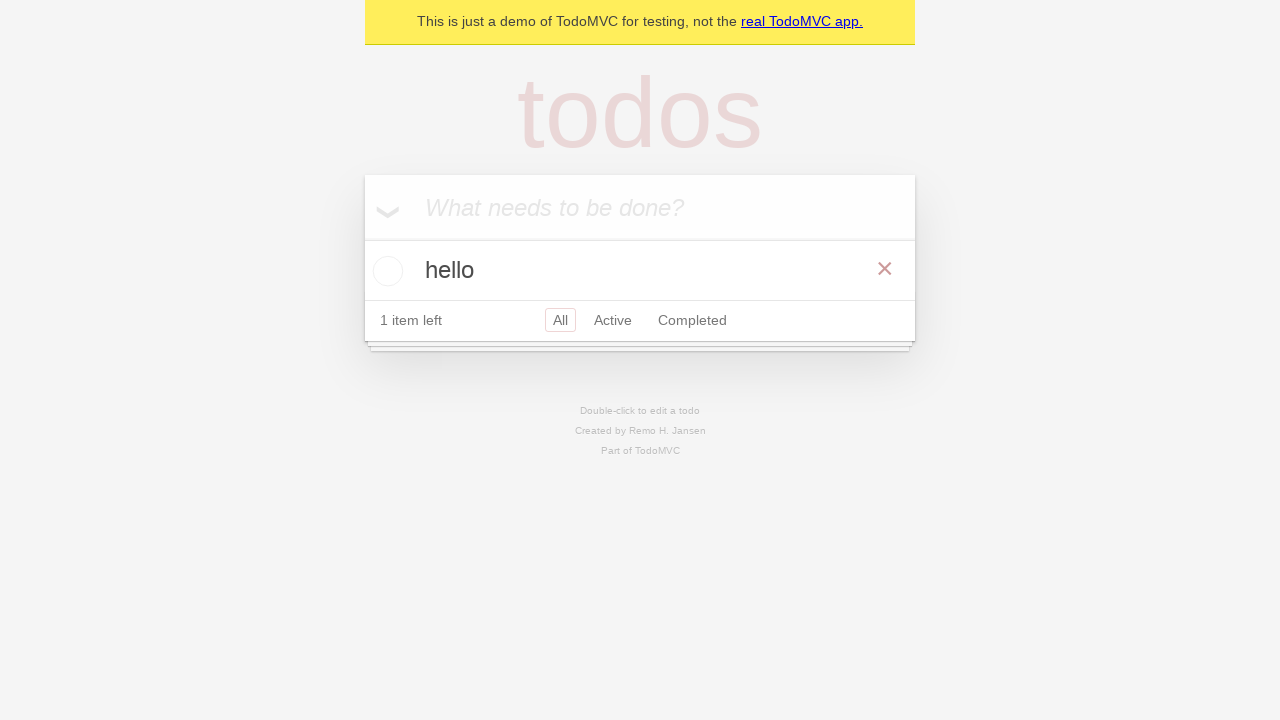

Clicked delete button to remove item from list at (885, 269) on button.destroy
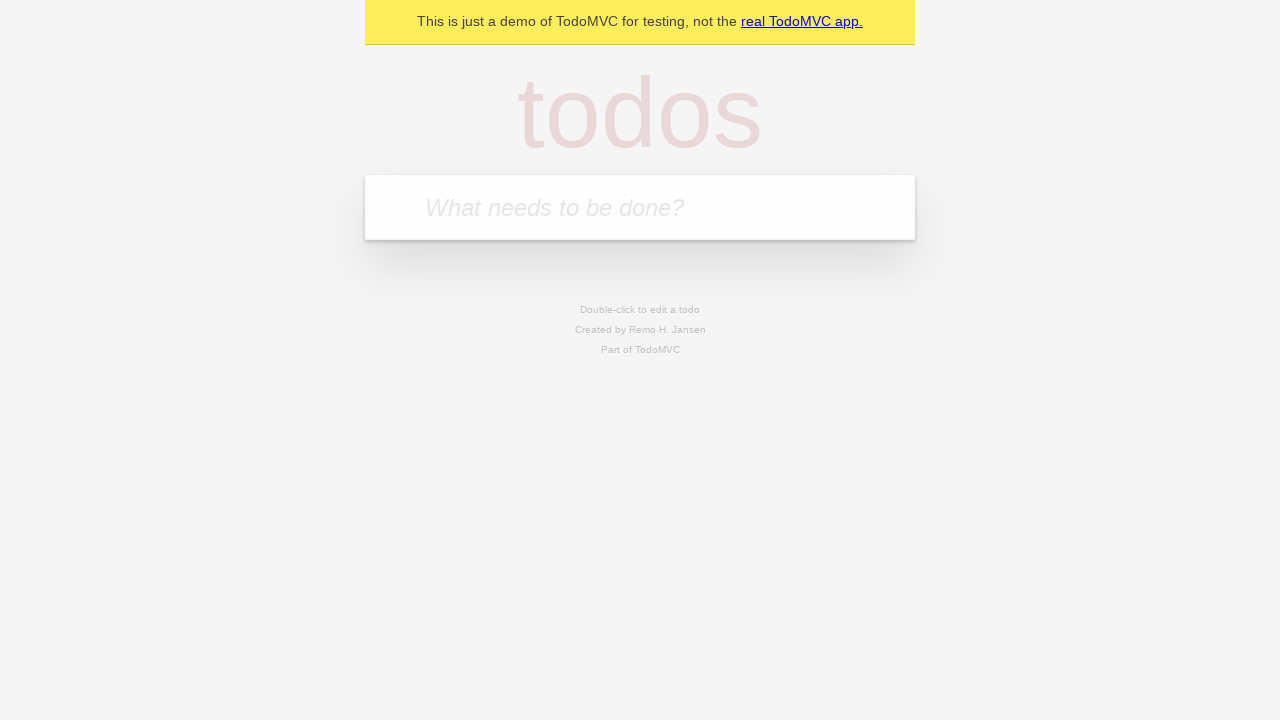

Verified that todo item is no longer visible in the list
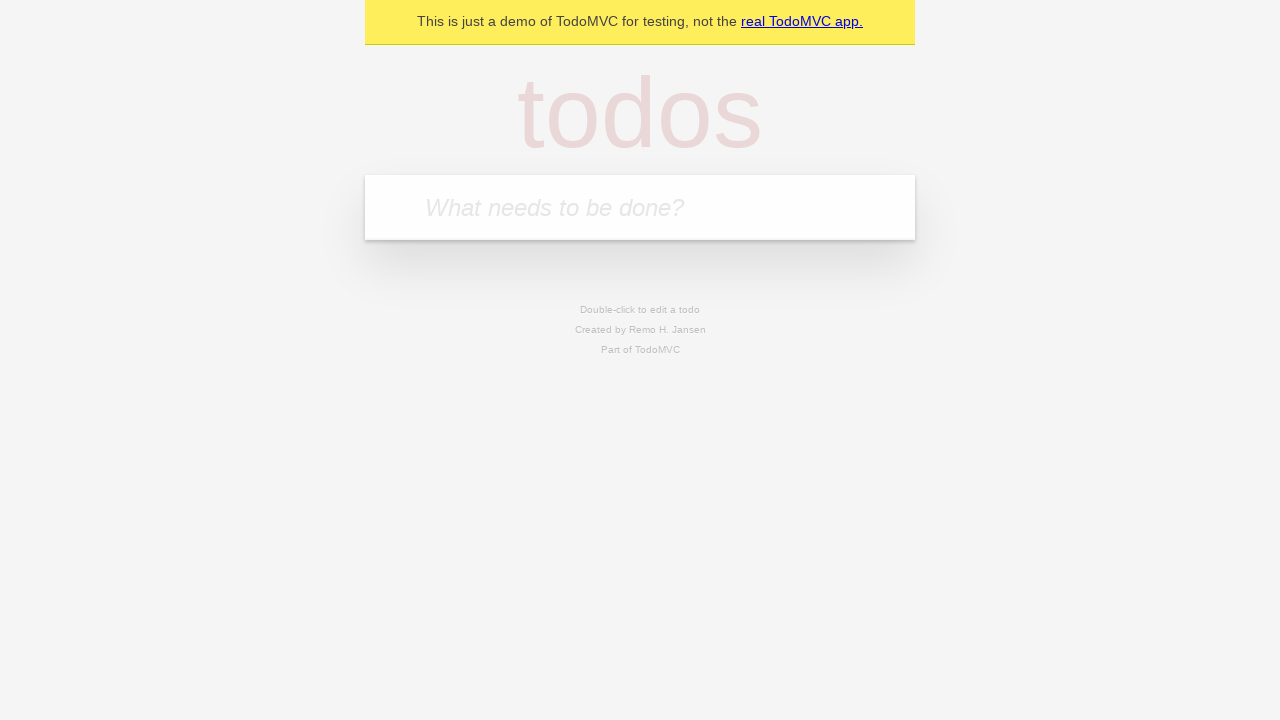

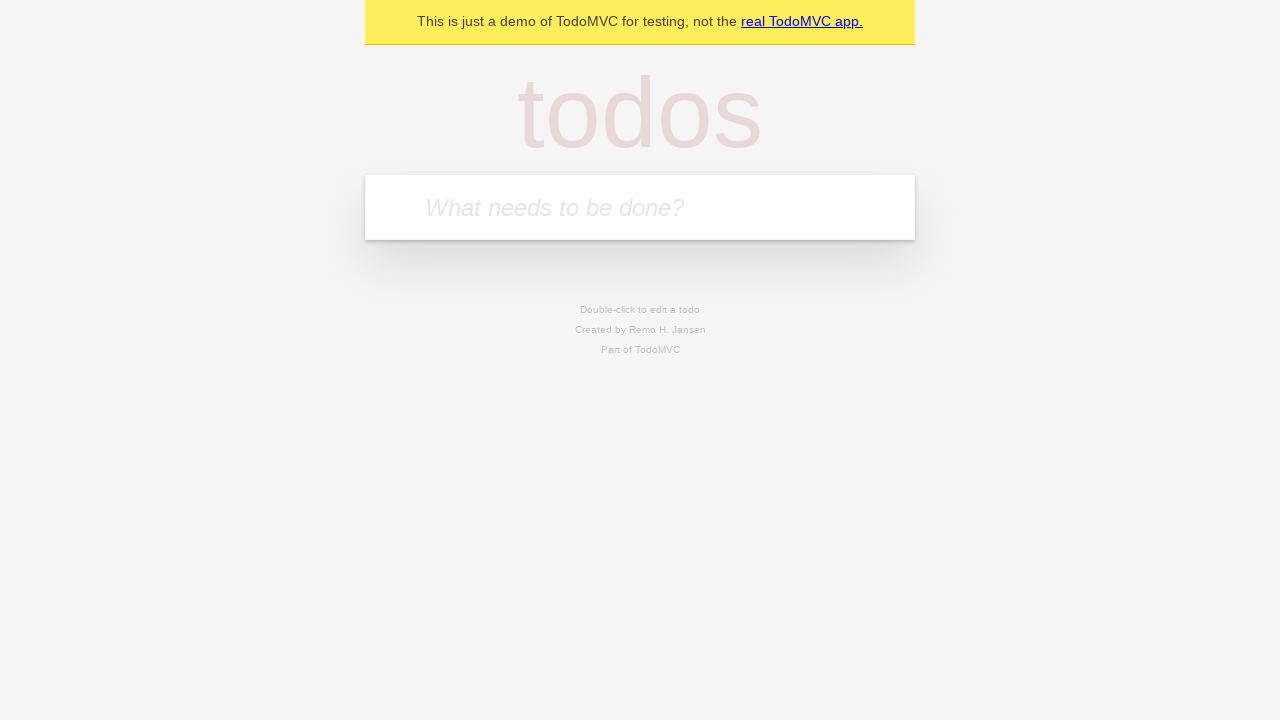